Tests geolocation functionality by clicking a button to get coordinates and waiting for the coordinates to be displayed on the page.

Starting URL: https://bonigarcia.dev/selenium-webdriver-java/geolocation.html

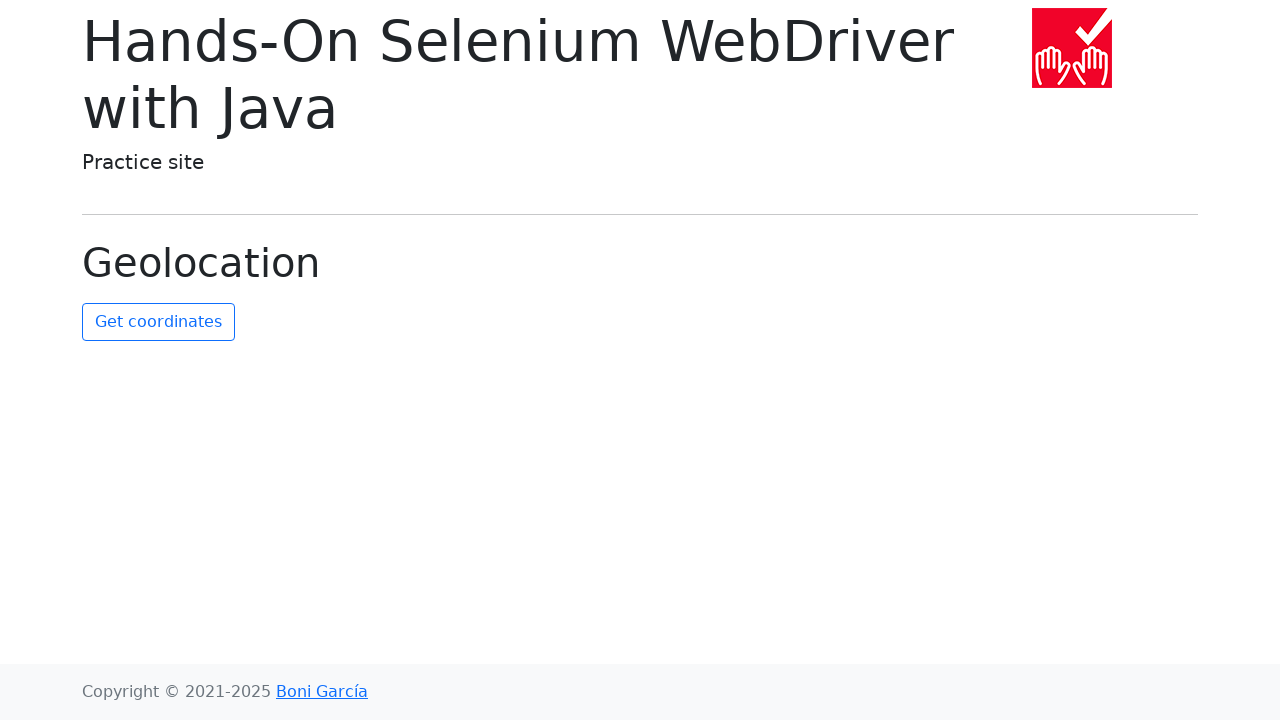

Granted geolocation permission to the context
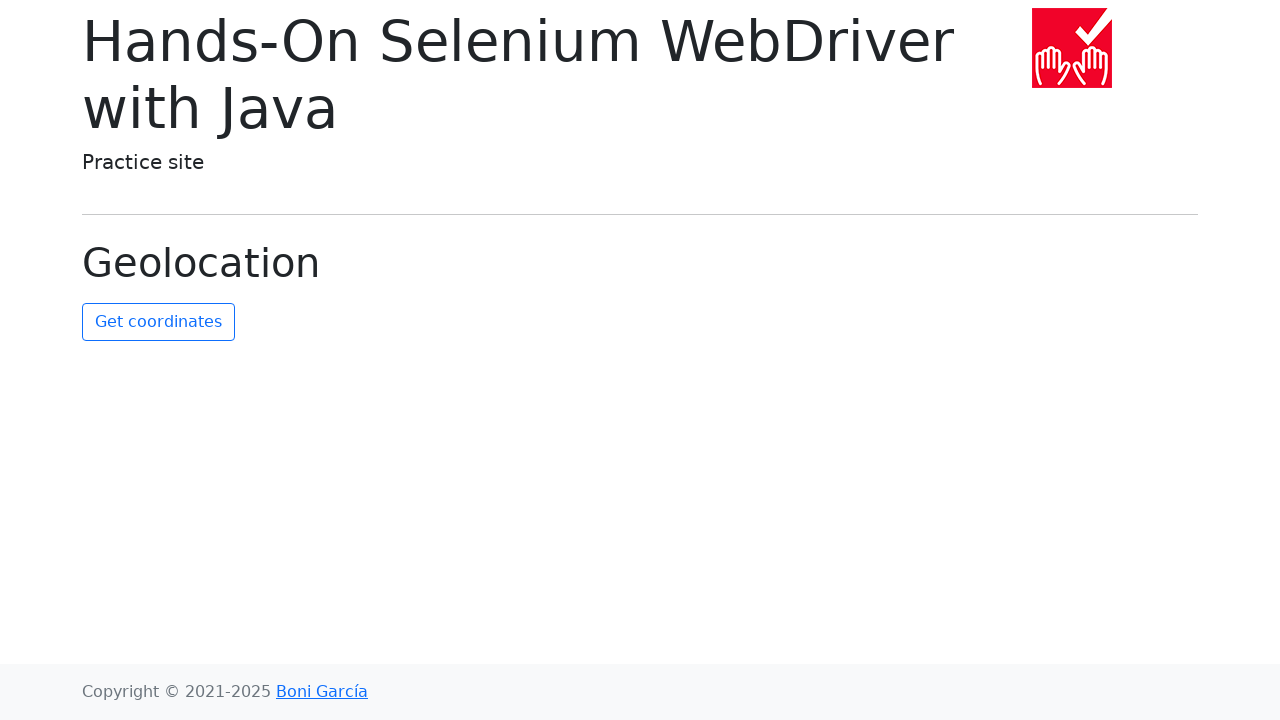

Set mock geolocation to San Francisco coordinates (37.7749, -122.4194)
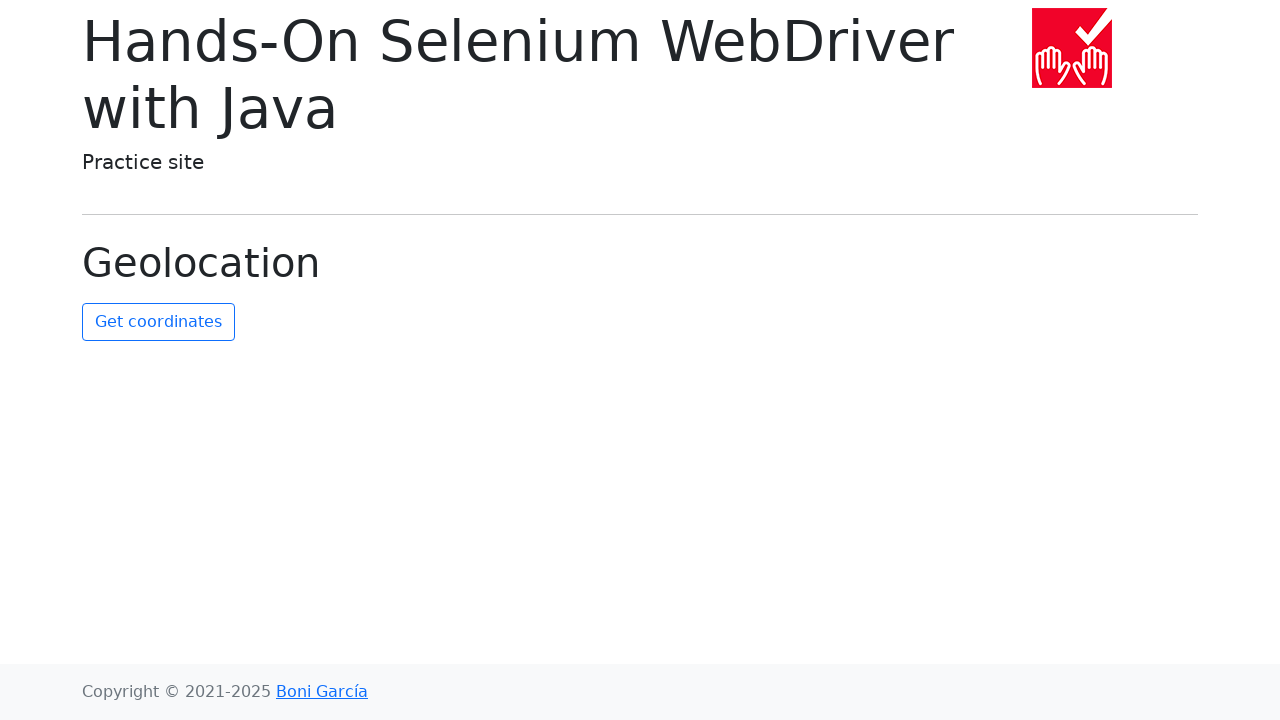

Clicked the 'Get Coordinates' button at (158, 322) on #get-coordinates
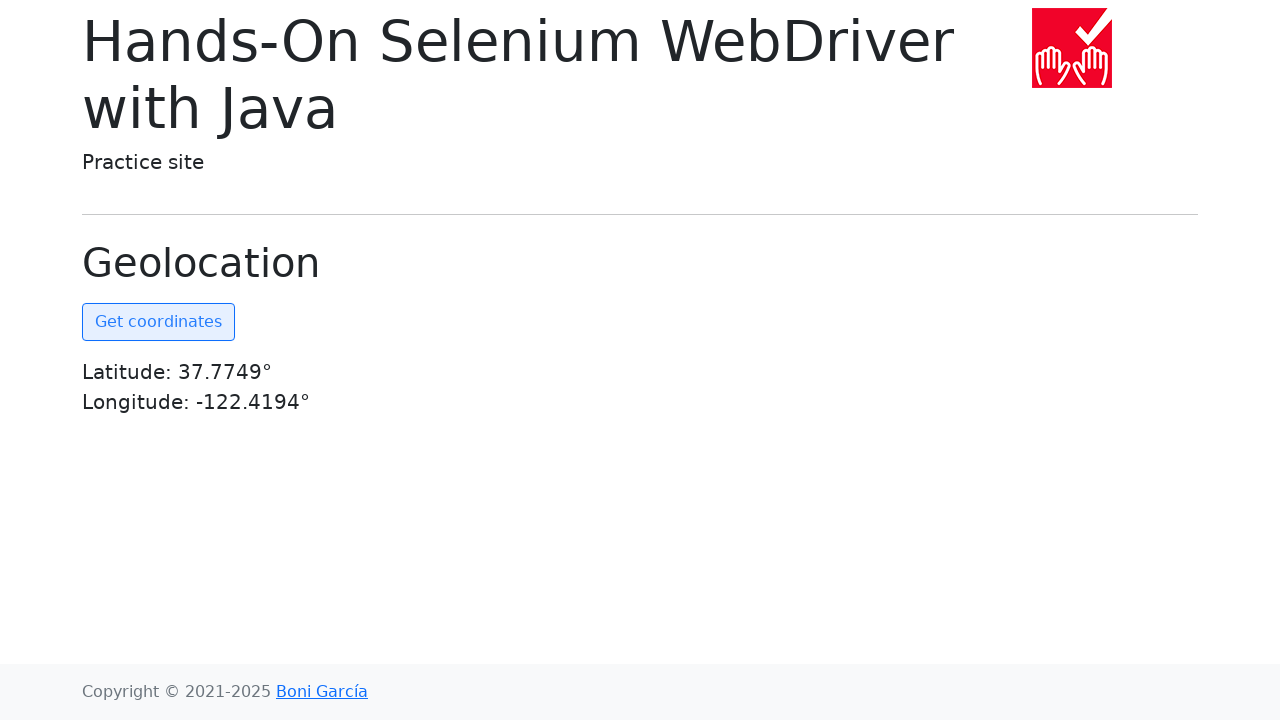

Coordinates element became visible on the page
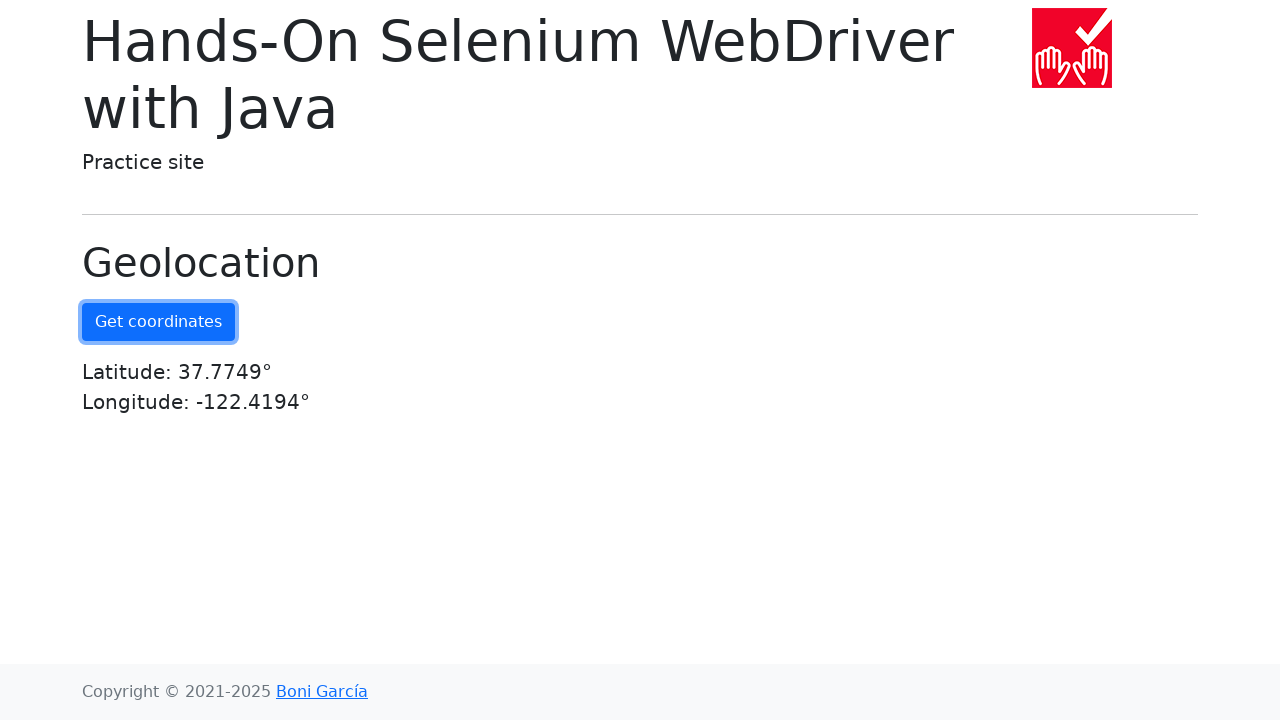

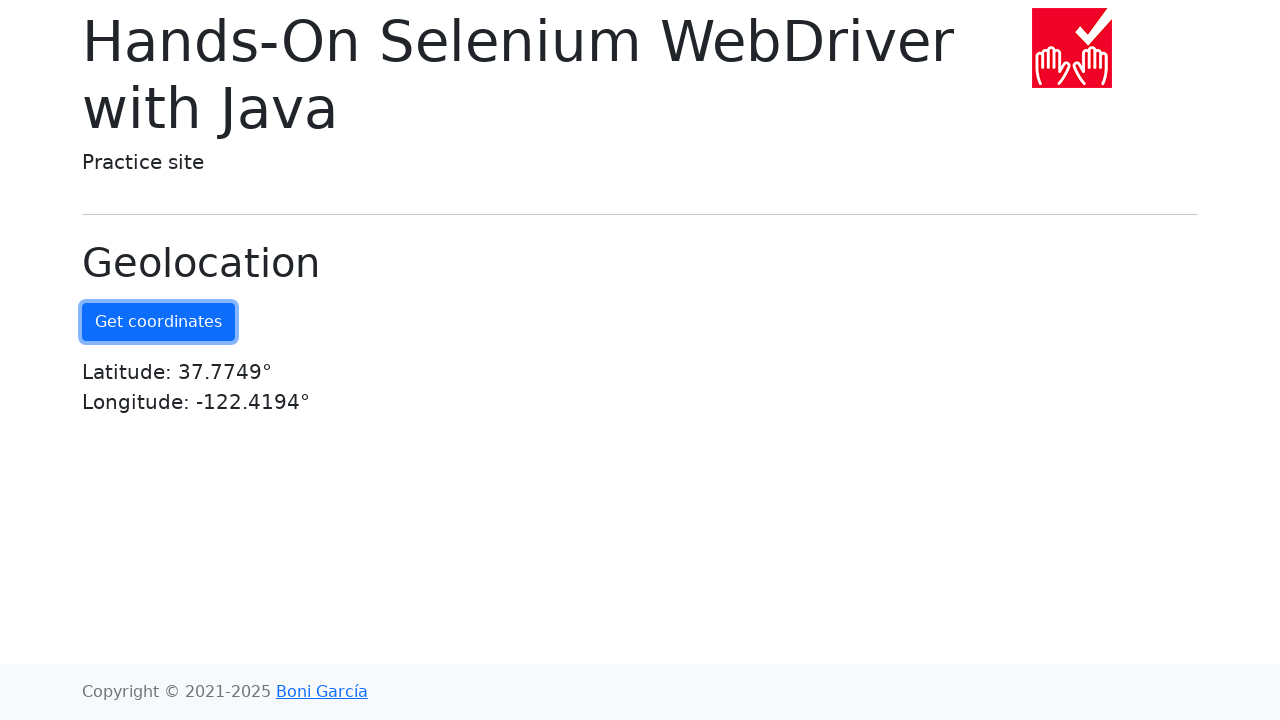